Navigates to the checkbox exercises page, finds all checkboxes, and clicks the one named "blue"

Starting URL: https://qbek.github.io/selenium-exercises/en/

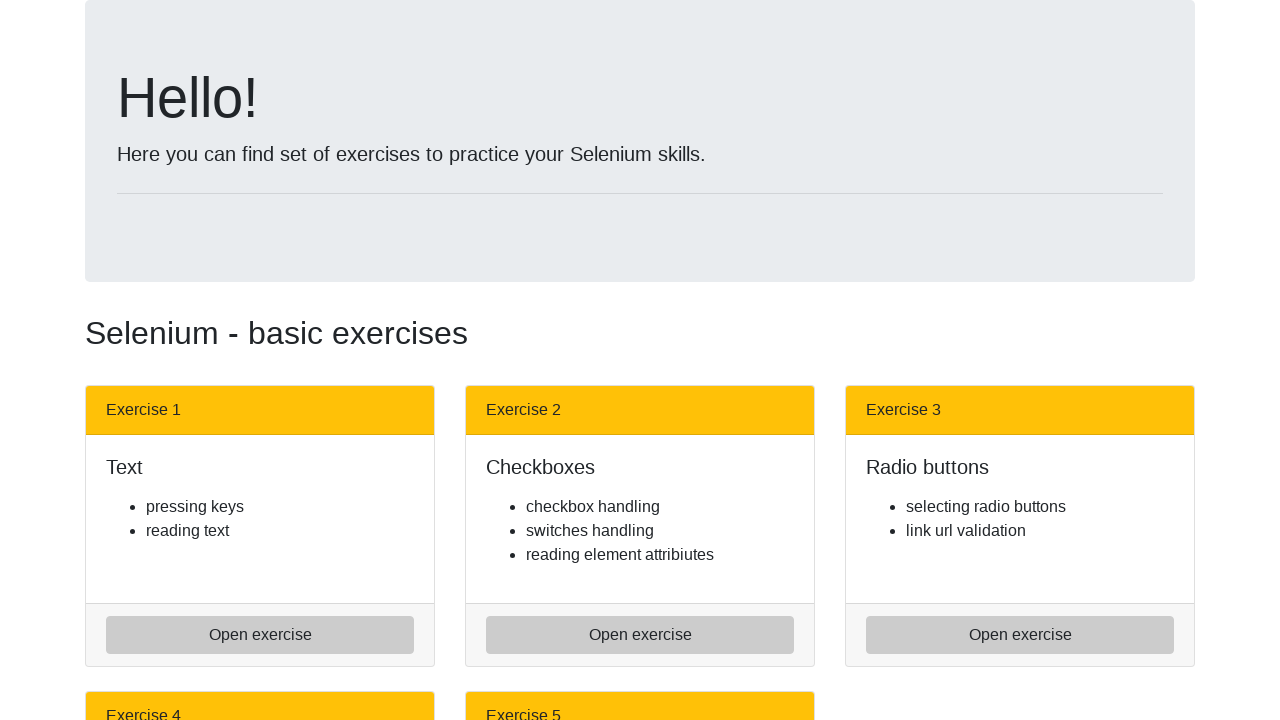

Clicked on the check boxes exercise link at (640, 635) on a[href='check_boxes.html']
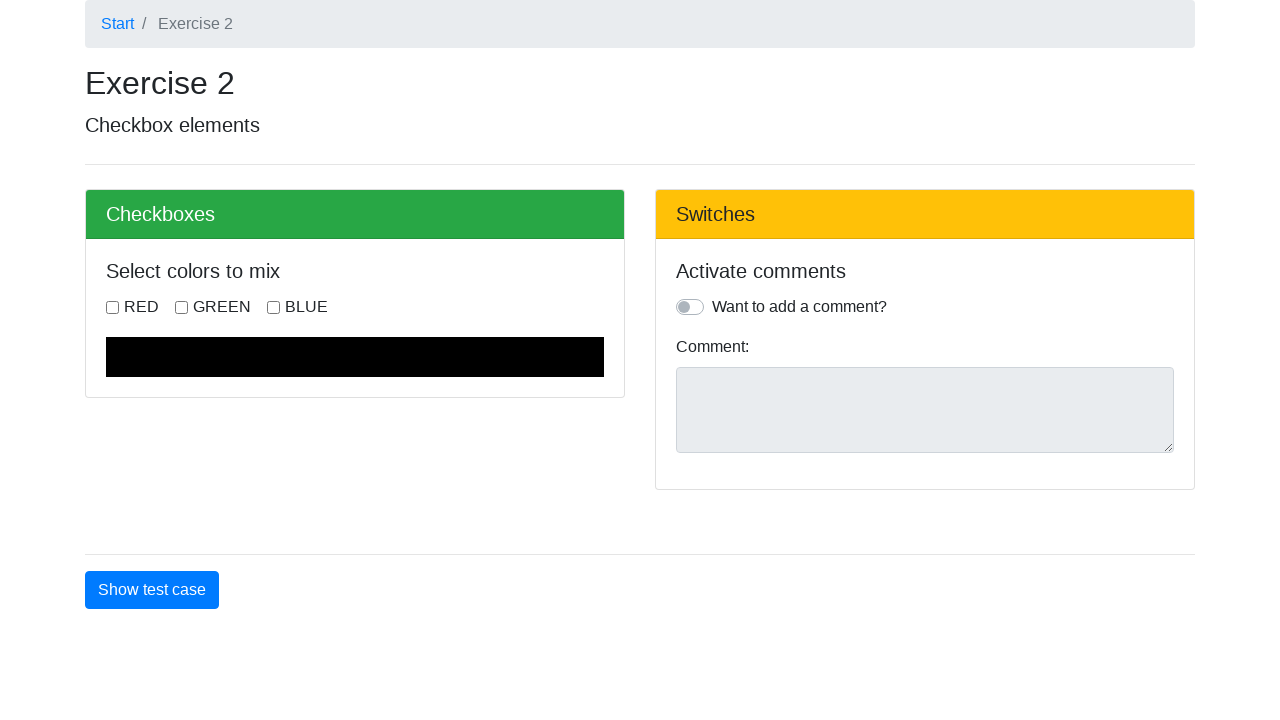

Checkboxes loaded on the page
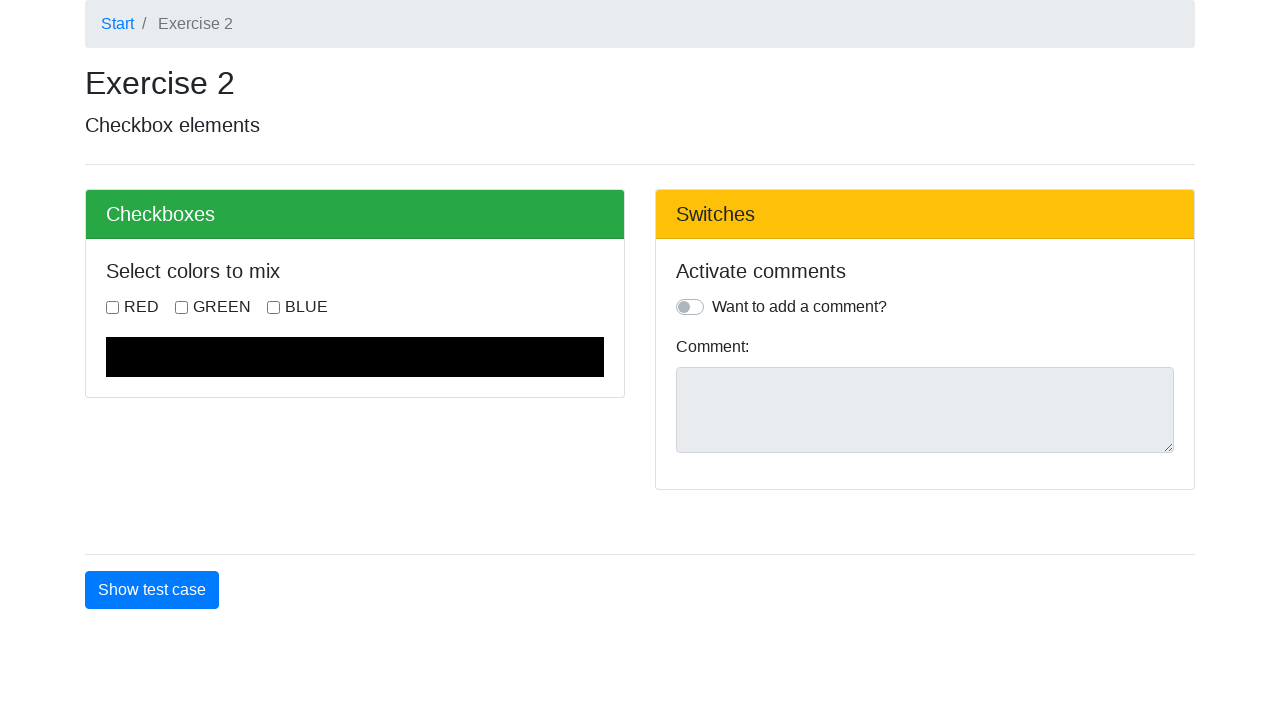

Located all checkboxes on the page
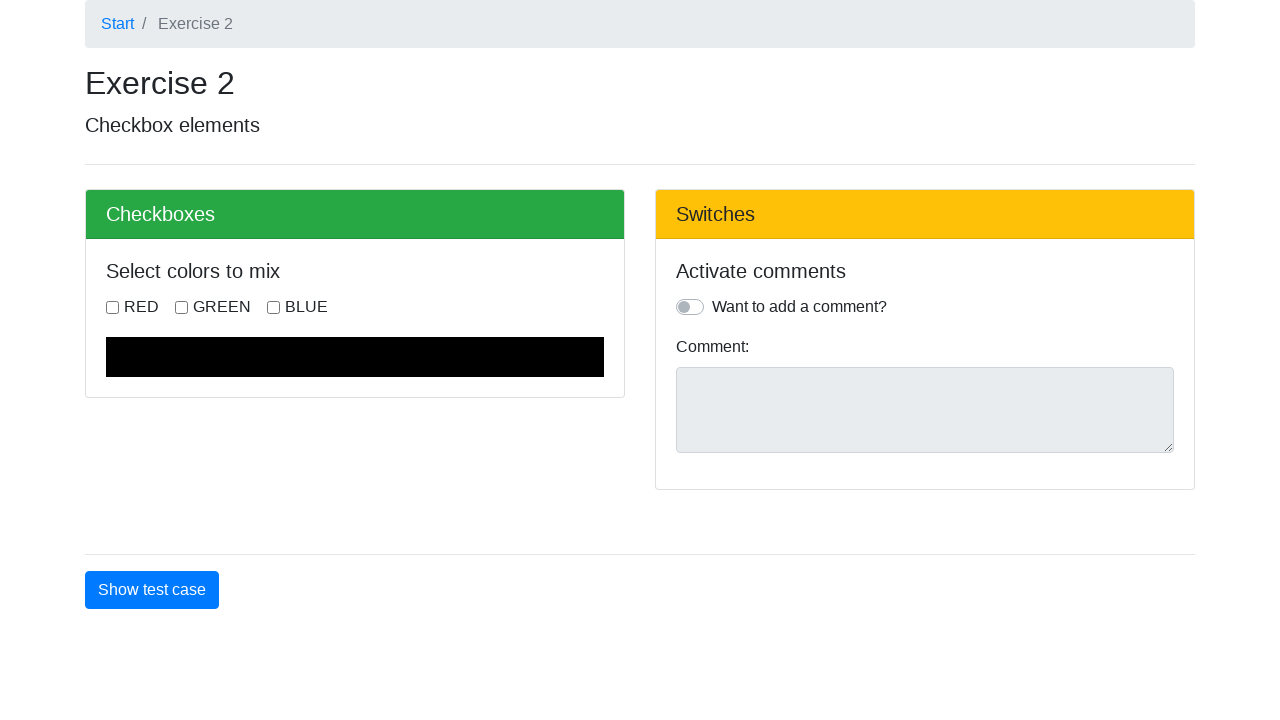

Clicked the 'blue' checkbox at (274, 307) on input.form-check-input >> nth=2
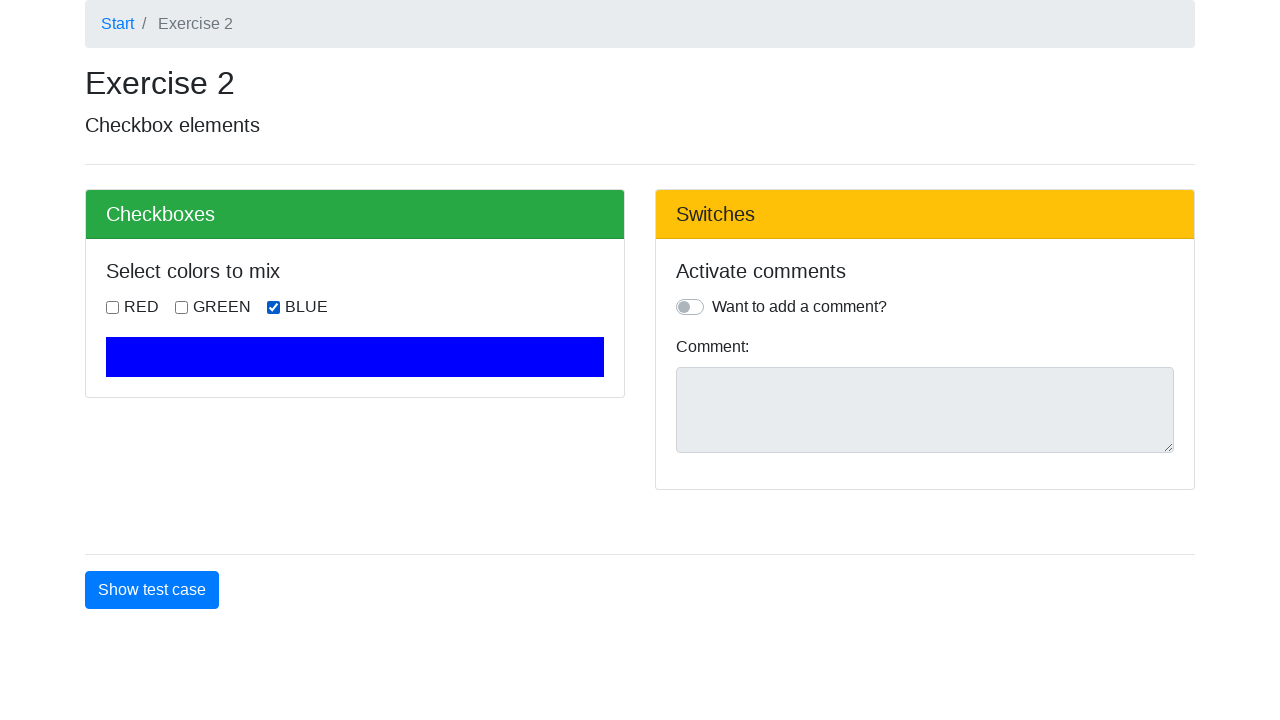

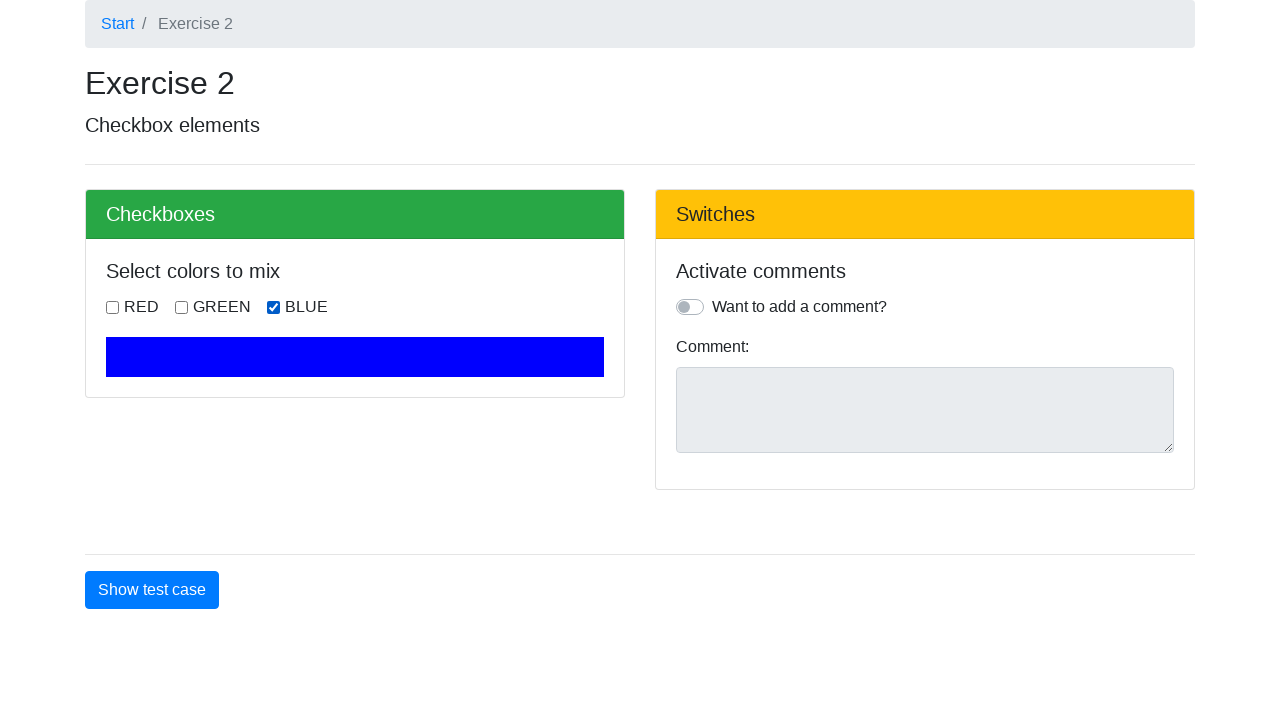